Navigates to an automation practice page and verifies that a button element (following sibling of the first button in the header) is present and contains text.

Starting URL: https://rahulshettyacademy.com/AutomationPractice/

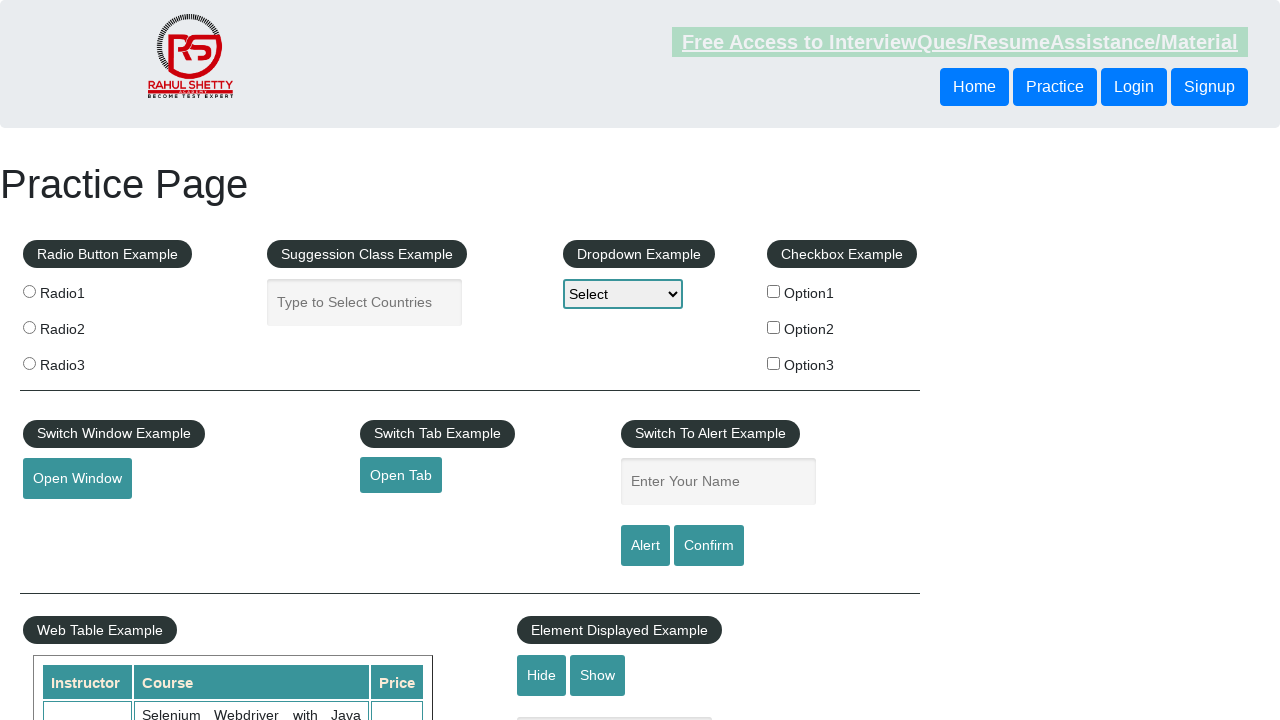

Navigated to automation practice page
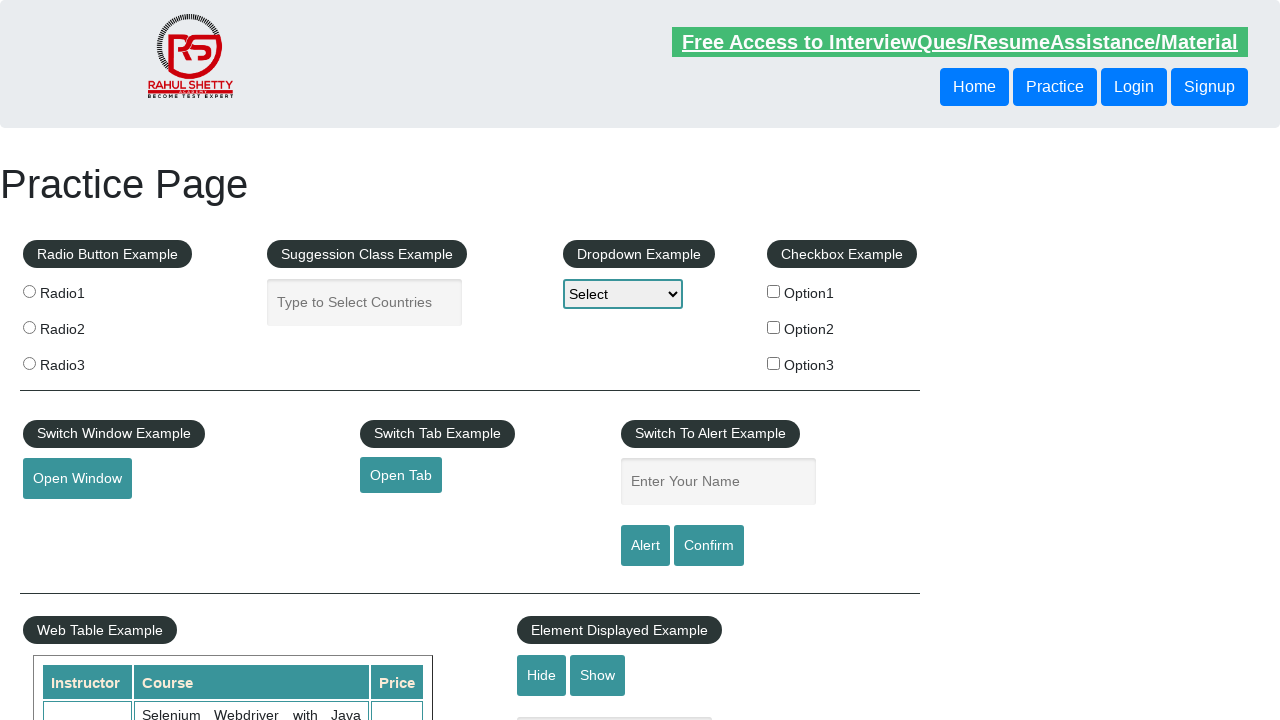

Located button element (following sibling of first button in header)
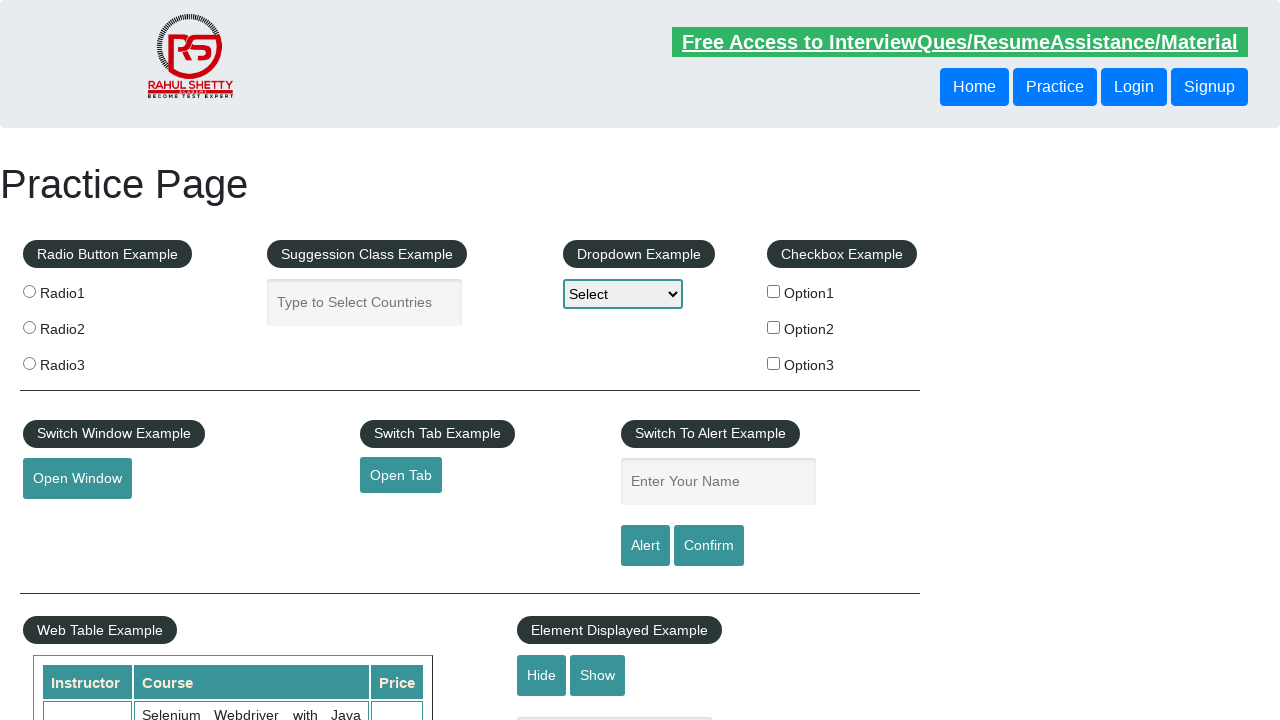

Button element became visible
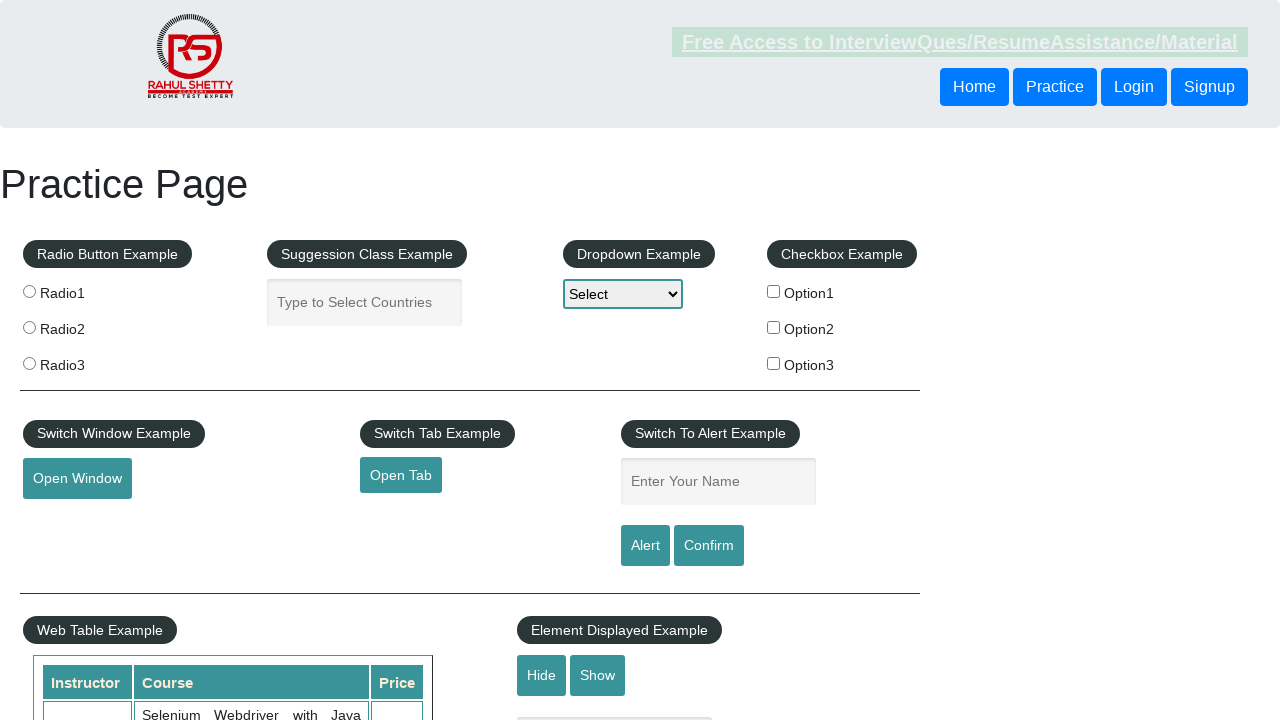

Retrieved button text content
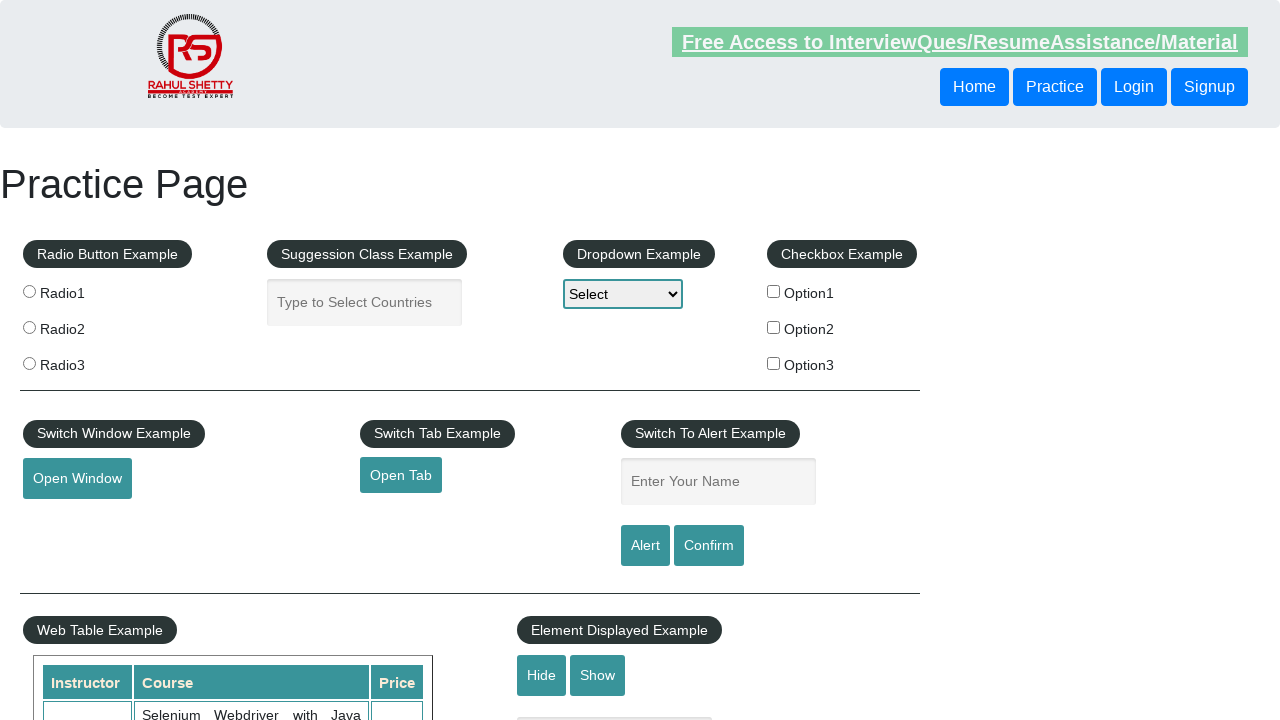

Verified button contains non-empty text content
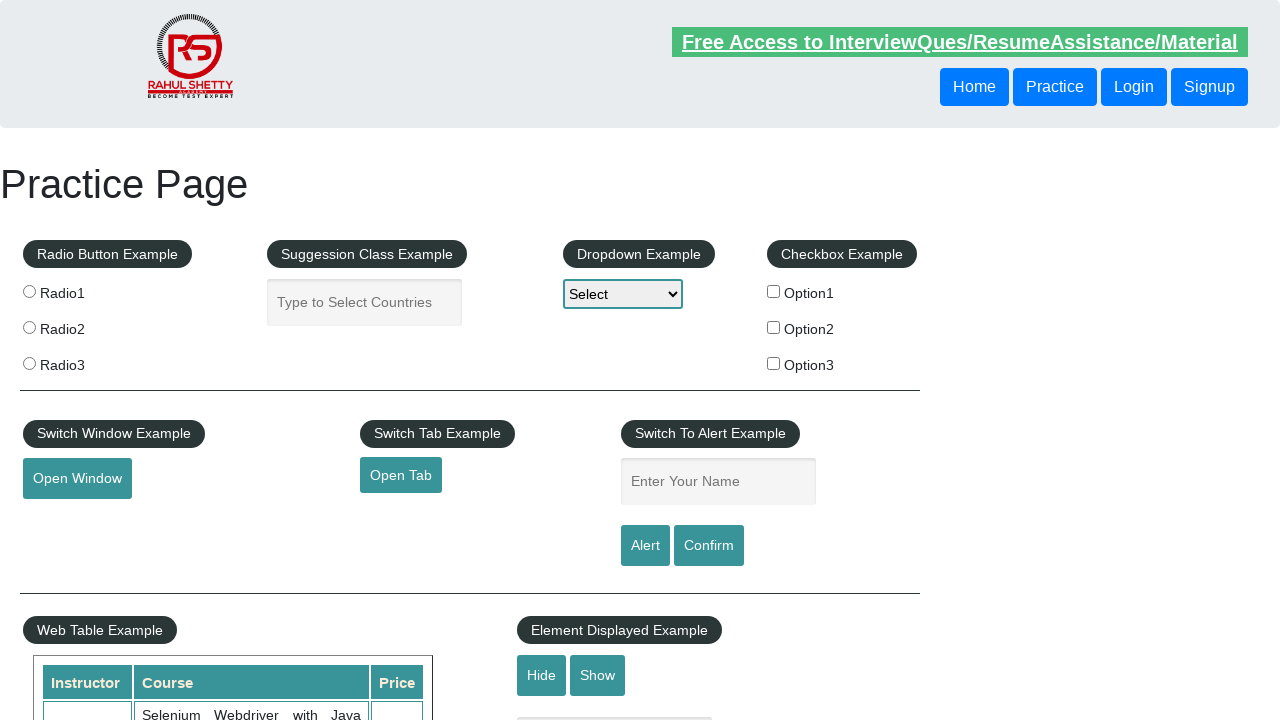

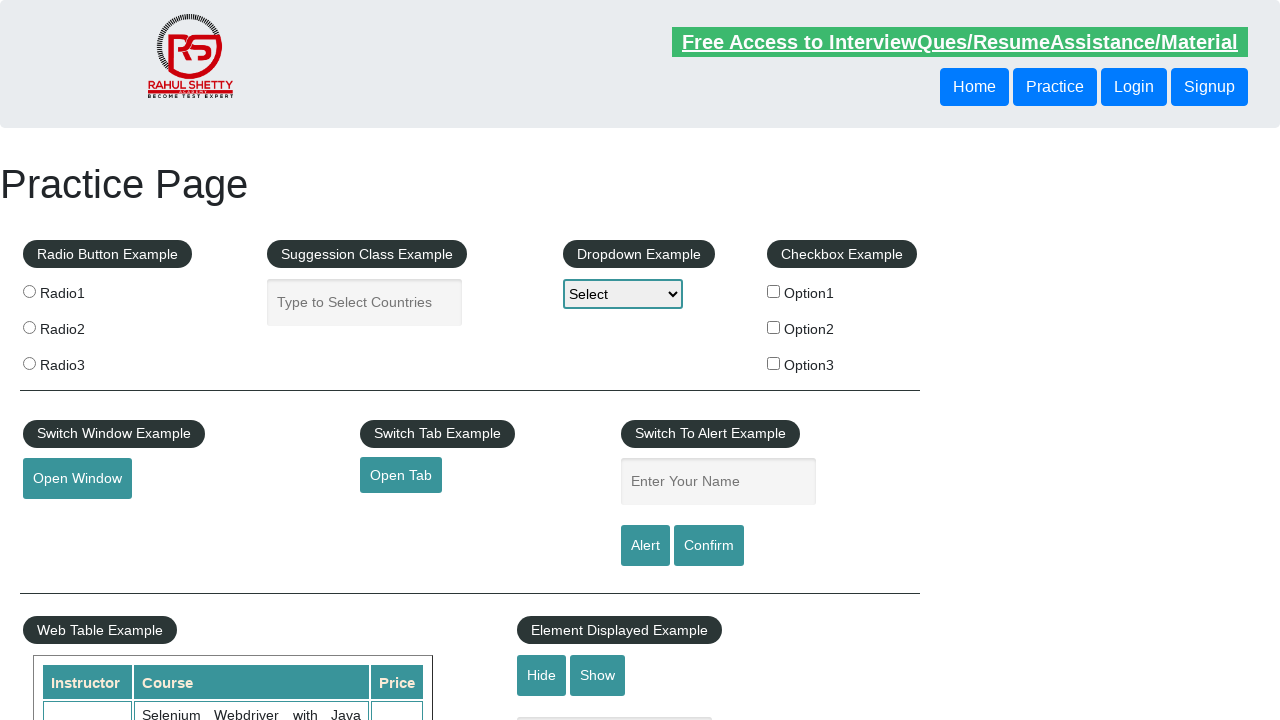